Tests password validation form by entering an invalid string that is too long (9 characters) without special character and verifying the validation fails

Starting URL: https://testpages.eviltester.com/styled/apps/7charval/simple7charvalidation.html

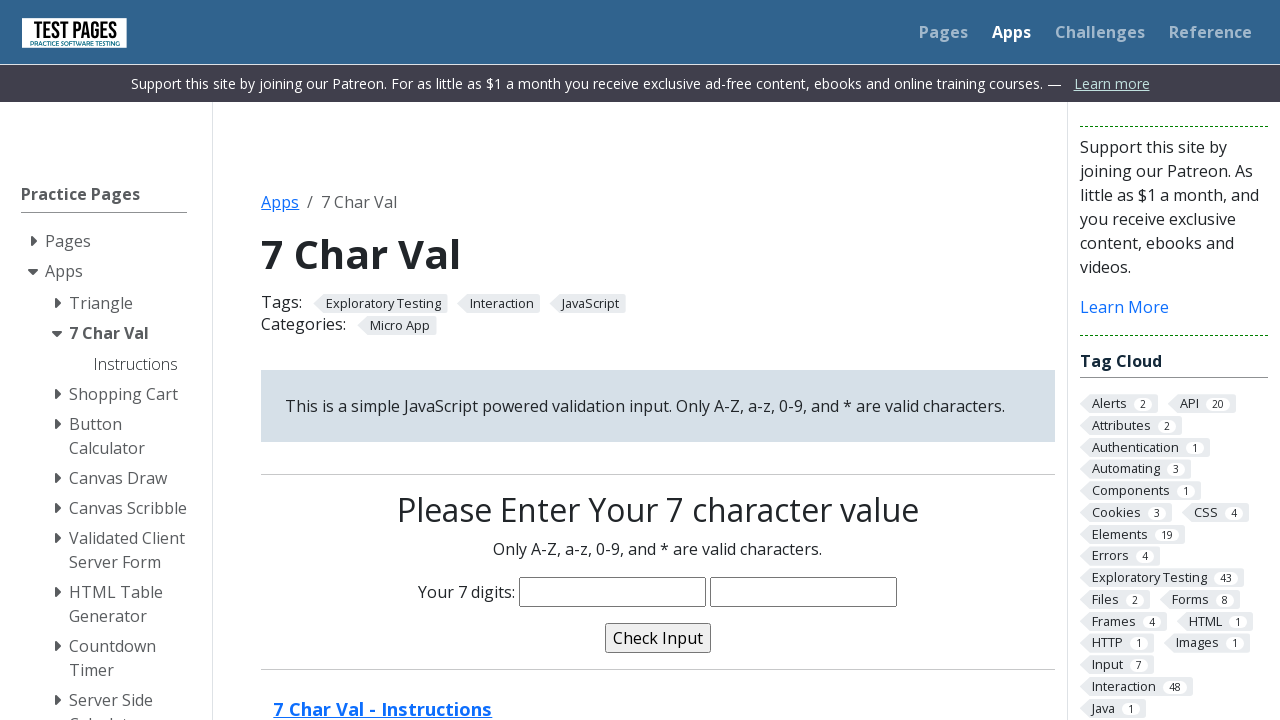

Filled password field with invalid string 'mohamed21' (9 characters, no special character) on input[name='characters']
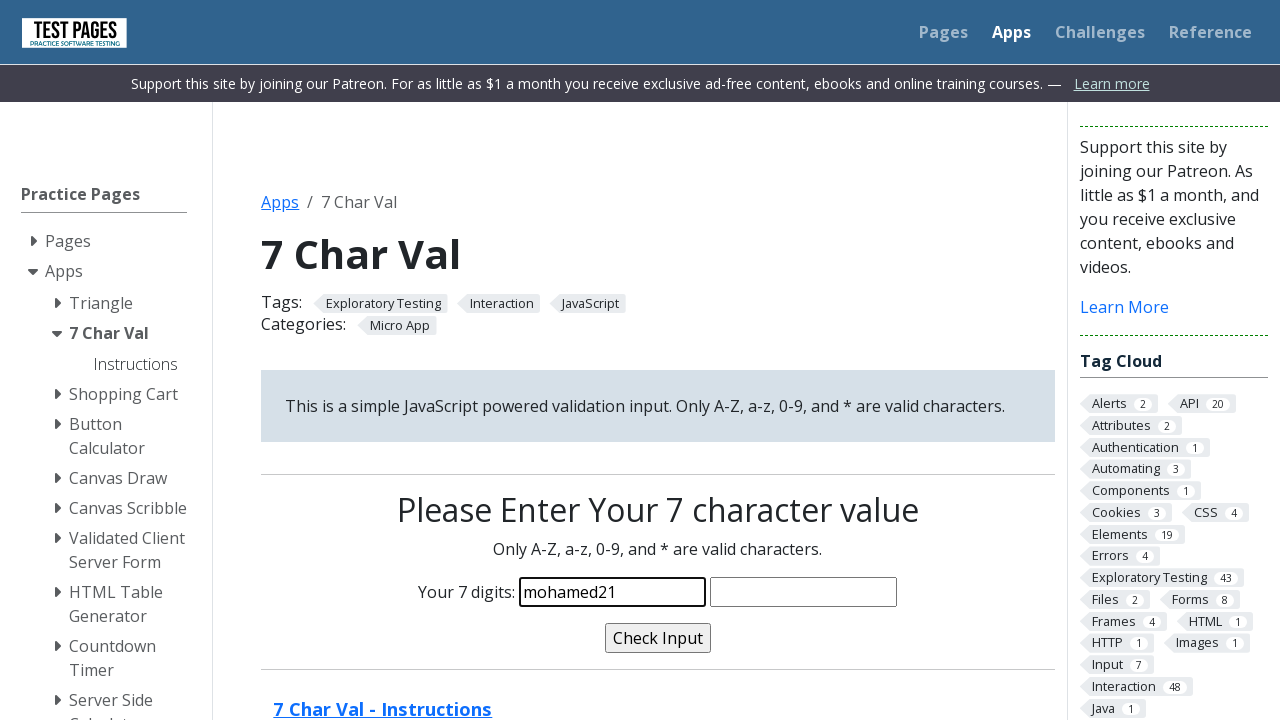

Clicked validate button to test password validation at (658, 638) on input[name='validate']
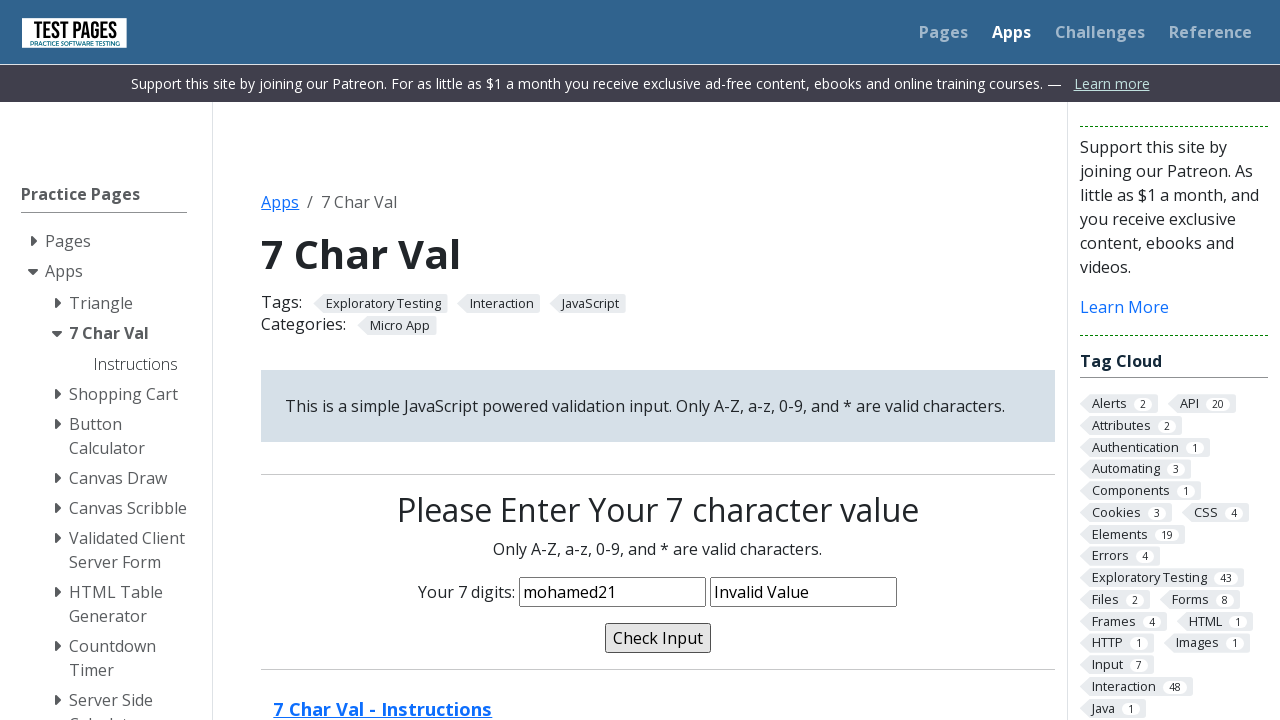

Validation message appeared, confirming validation failed as expected
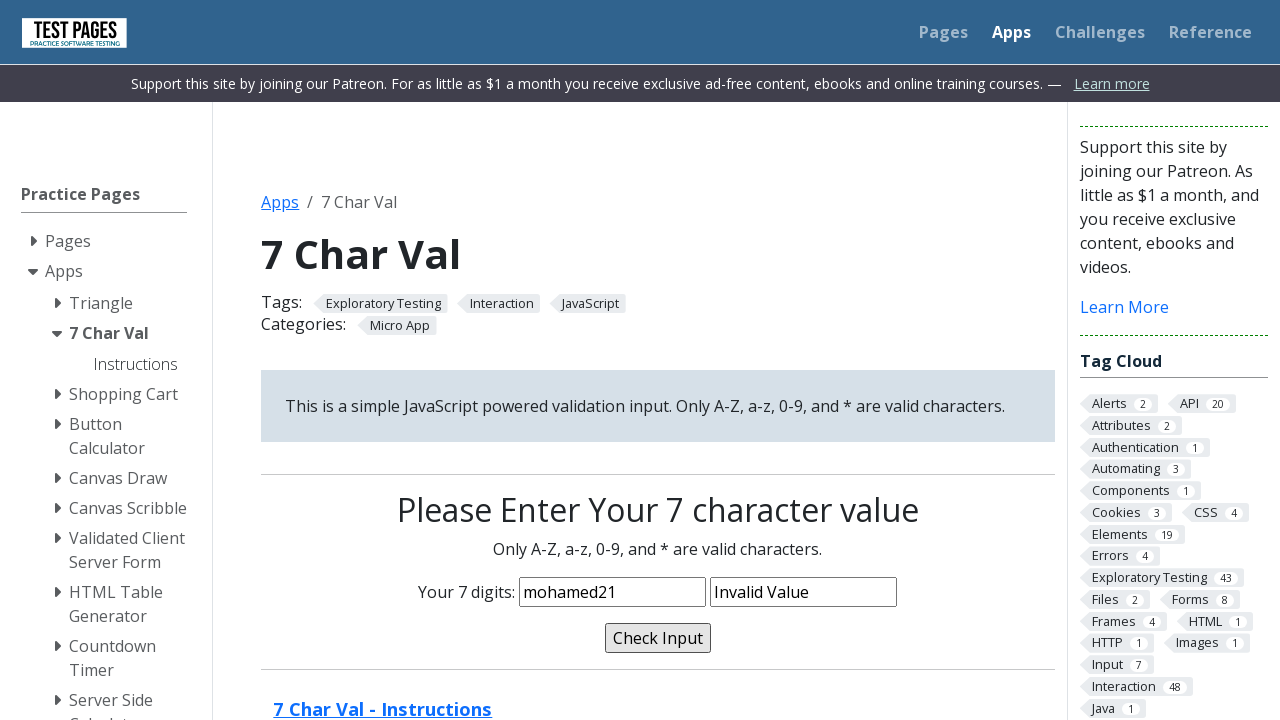

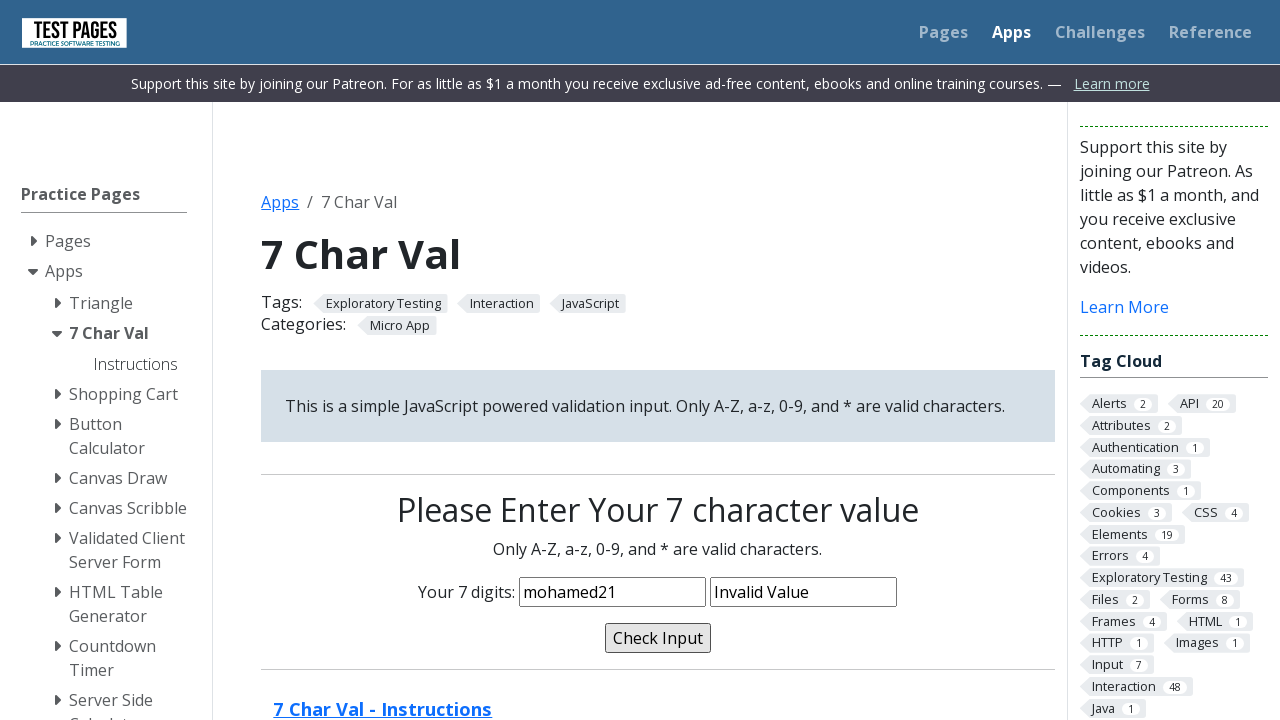